Tests product listing page by waiting for products to load, iterating through them to find "Grapes - 1 Kg", and adding it to cart.

Starting URL: https://rahulshettyacademy.com/seleniumPractise/#/

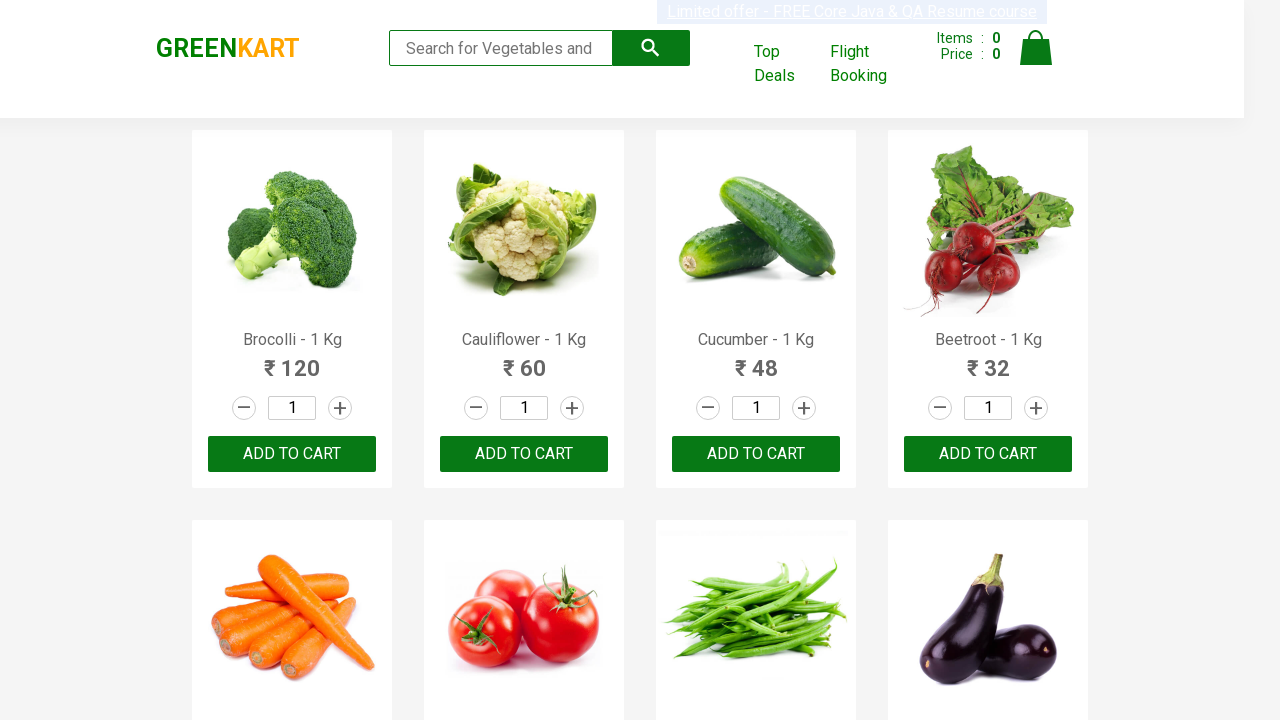

Waited for products to load on the page
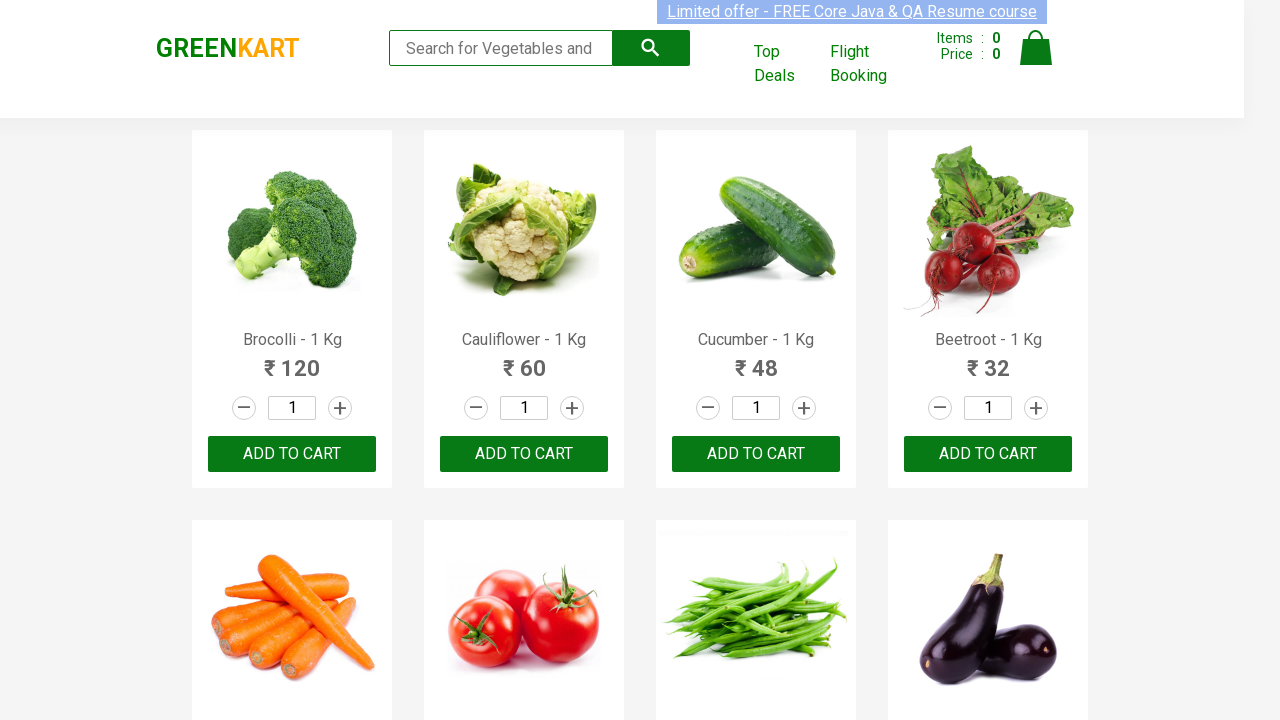

Retrieved product count: 30 products found
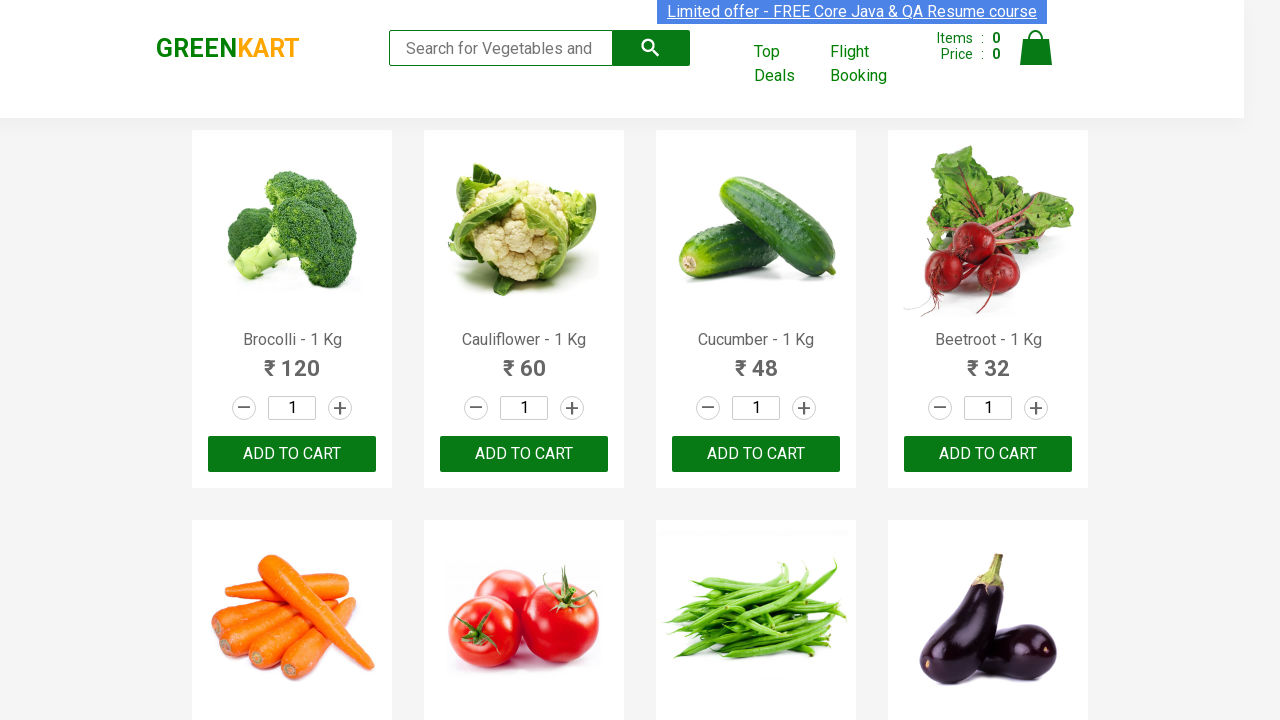

Retrieved product name: Brocolli - 1 Kg
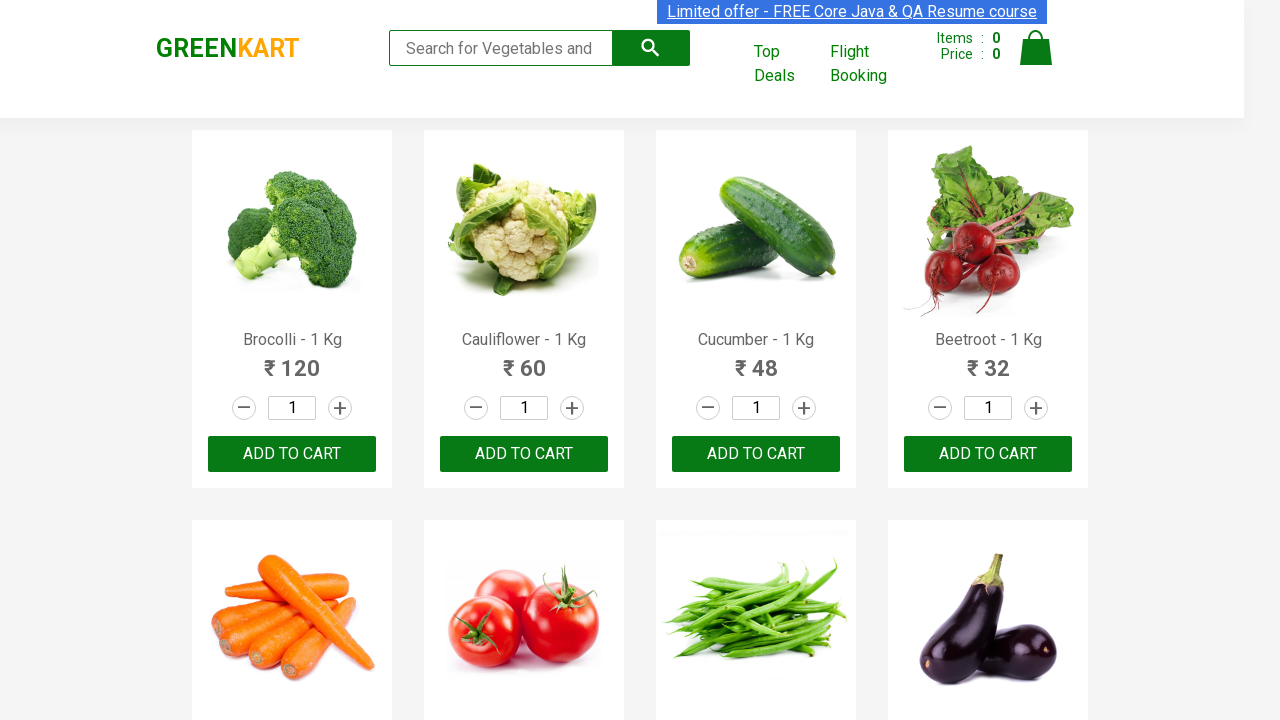

Retrieved product name: Cauliflower - 1 Kg
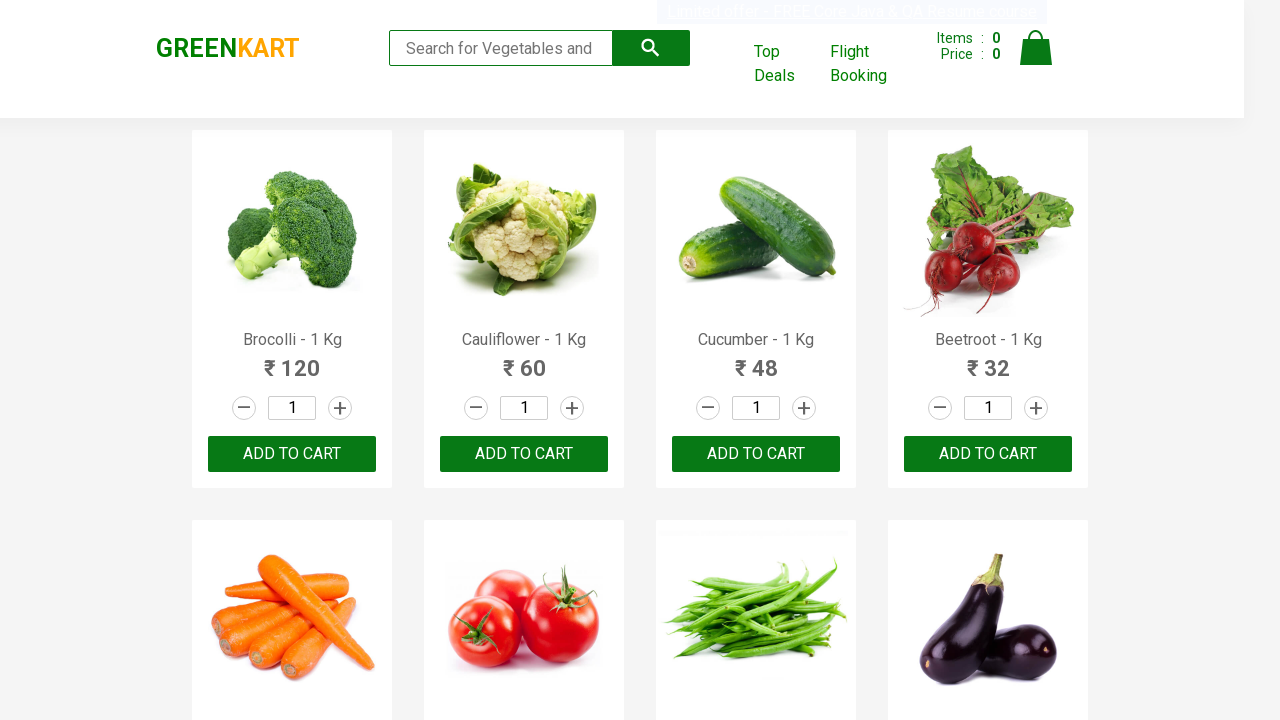

Retrieved product name: Cucumber - 1 Kg
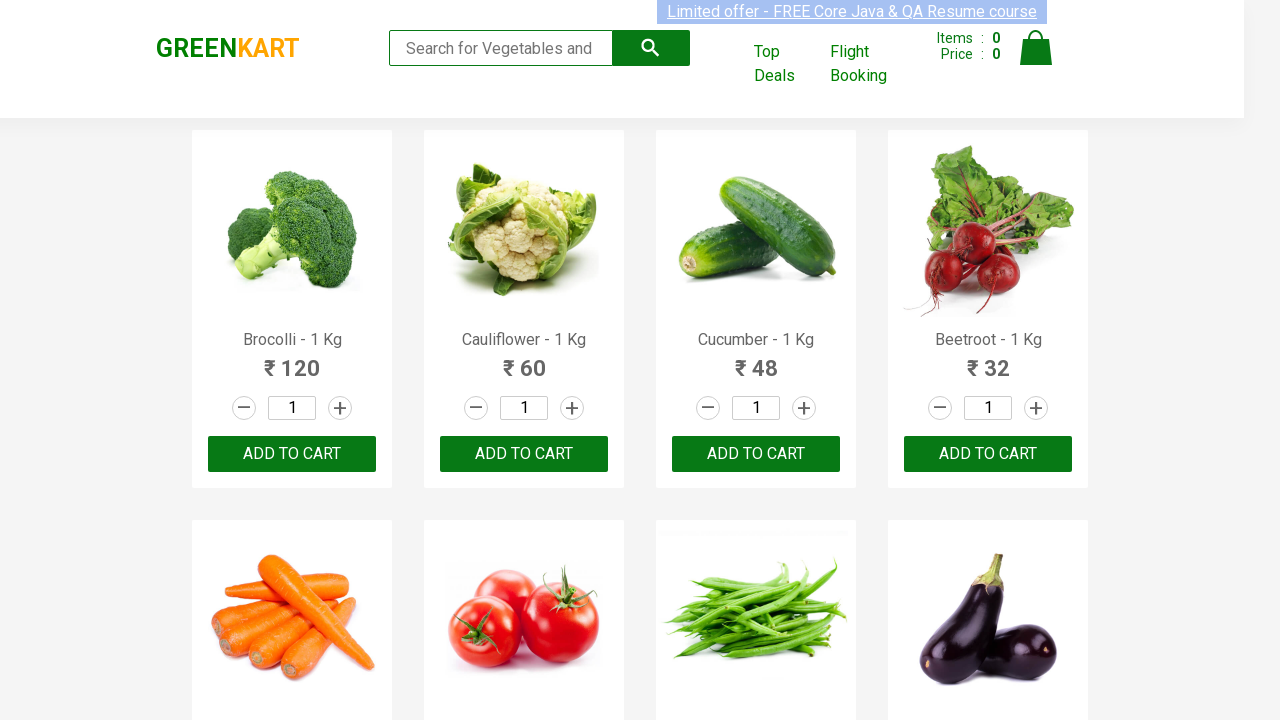

Retrieved product name: Beetroot - 1 Kg
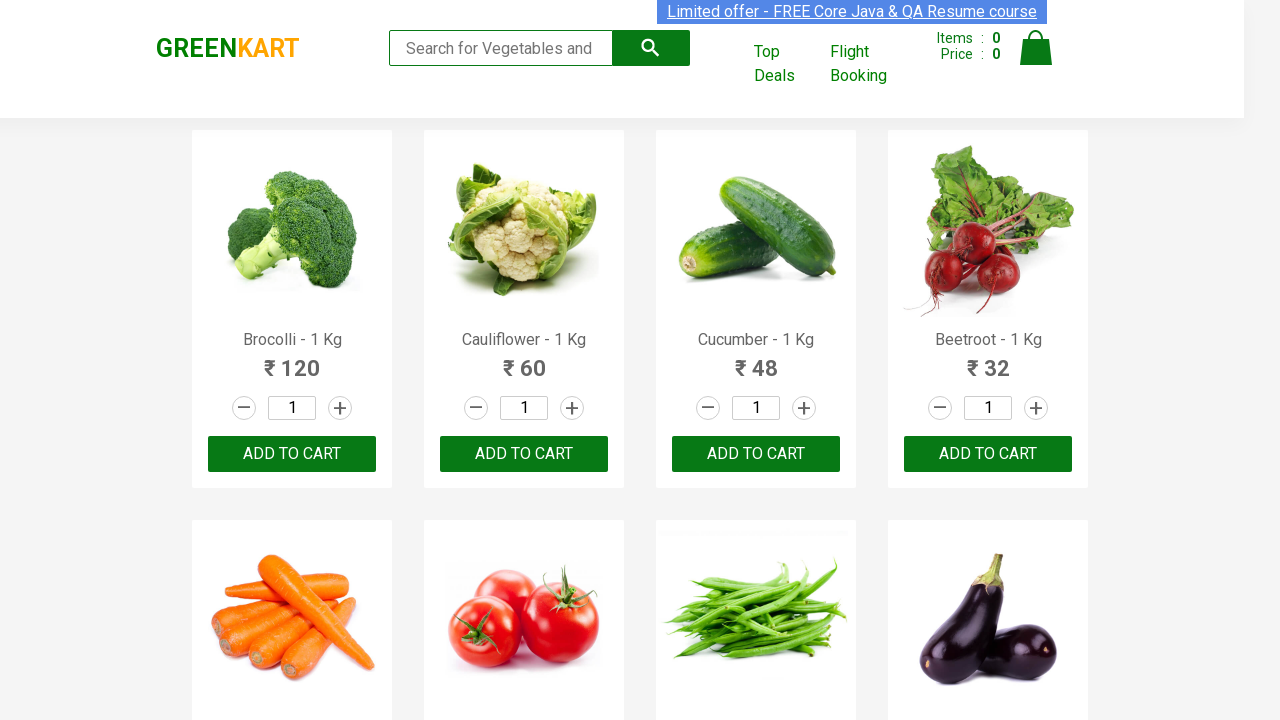

Retrieved product name: Carrot - 1 Kg
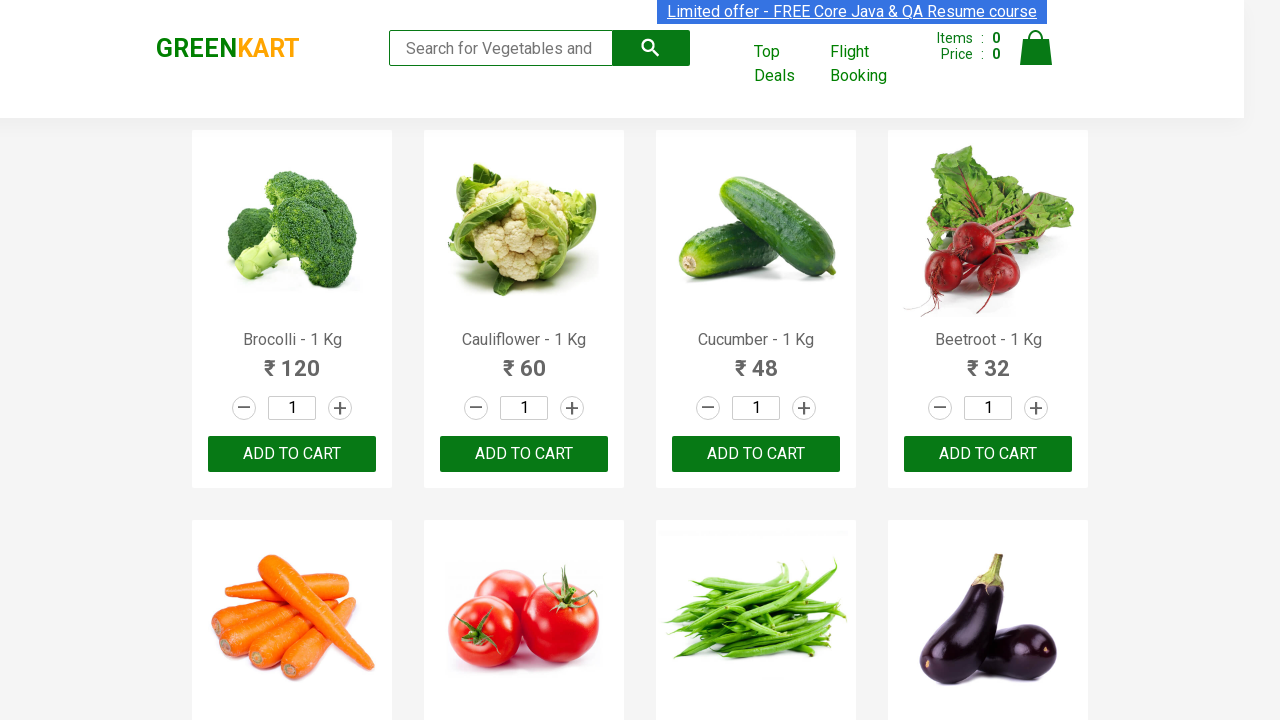

Retrieved product name: Tomato - 1 Kg
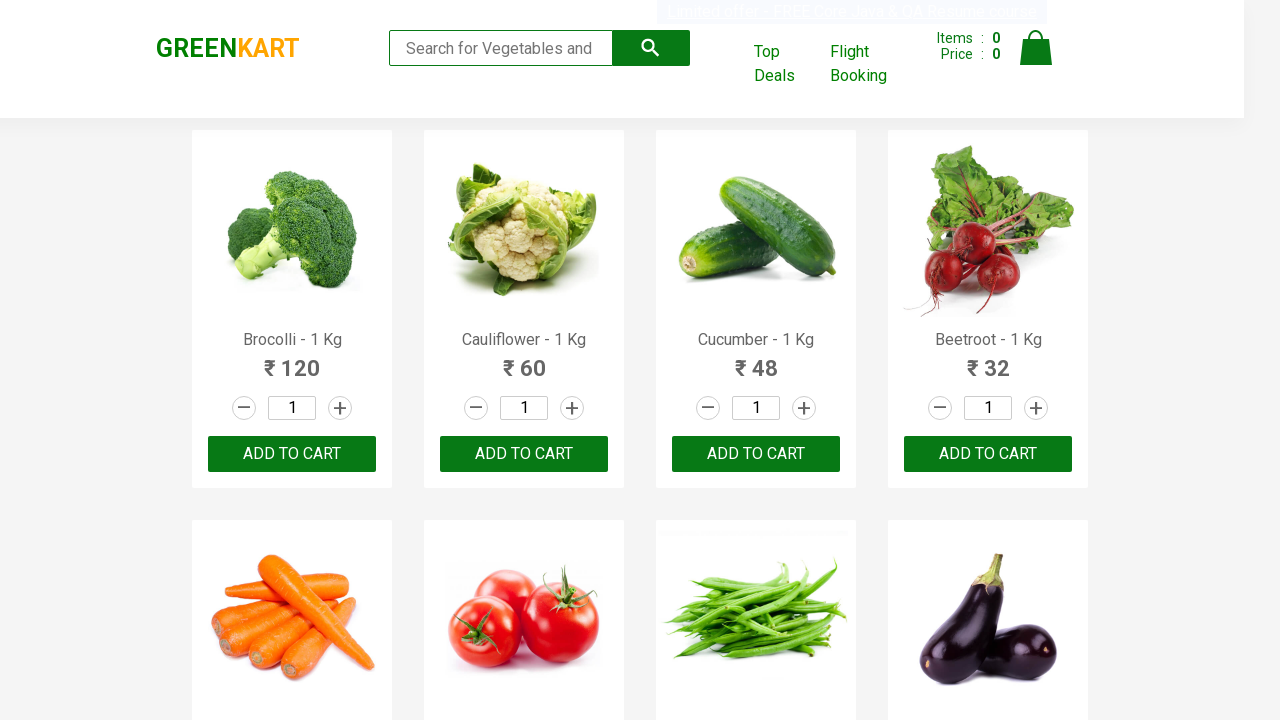

Retrieved product name: Beans - 1 Kg
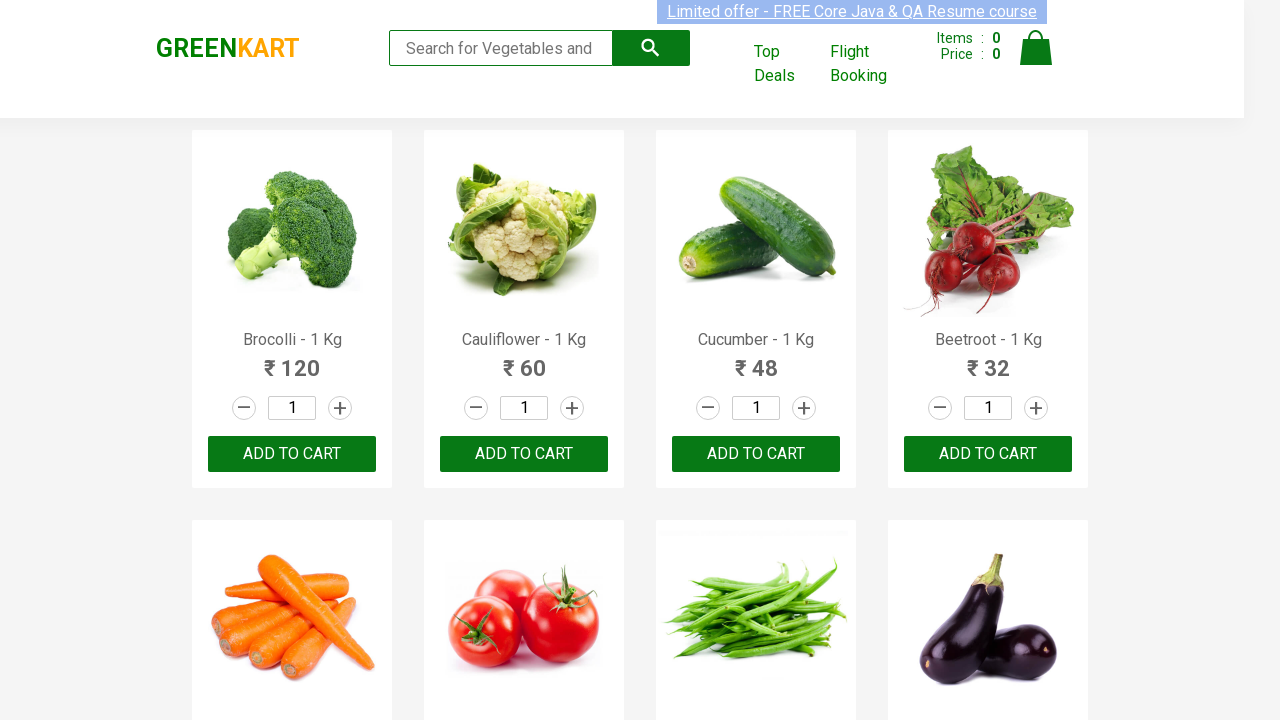

Retrieved product name: Brinjal - 1 Kg
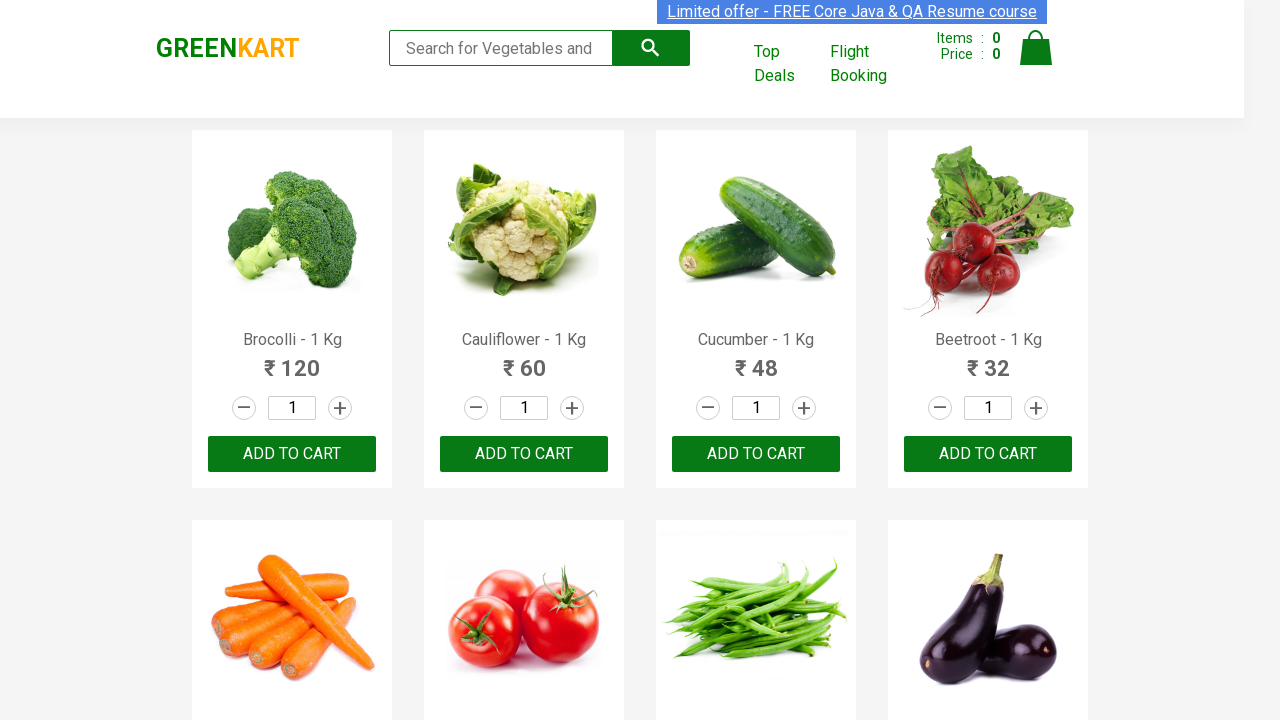

Retrieved product name: Capsicum
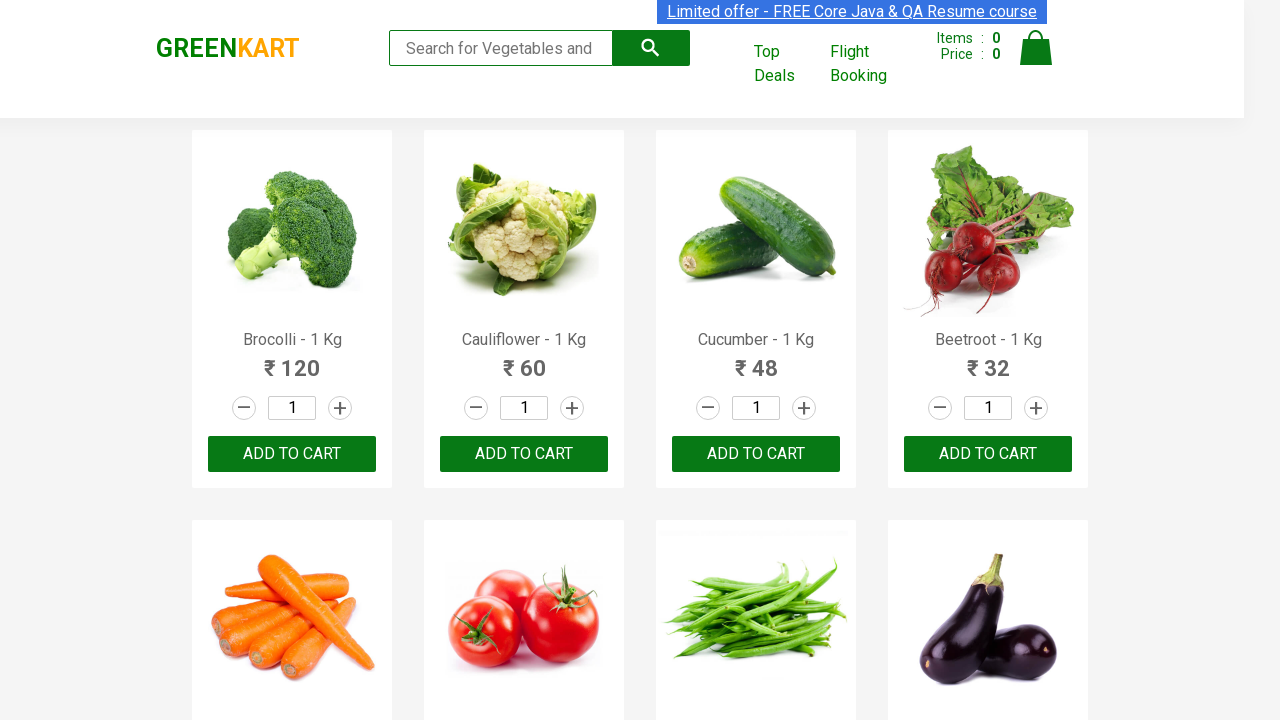

Retrieved product name: Mushroom - 1 Kg
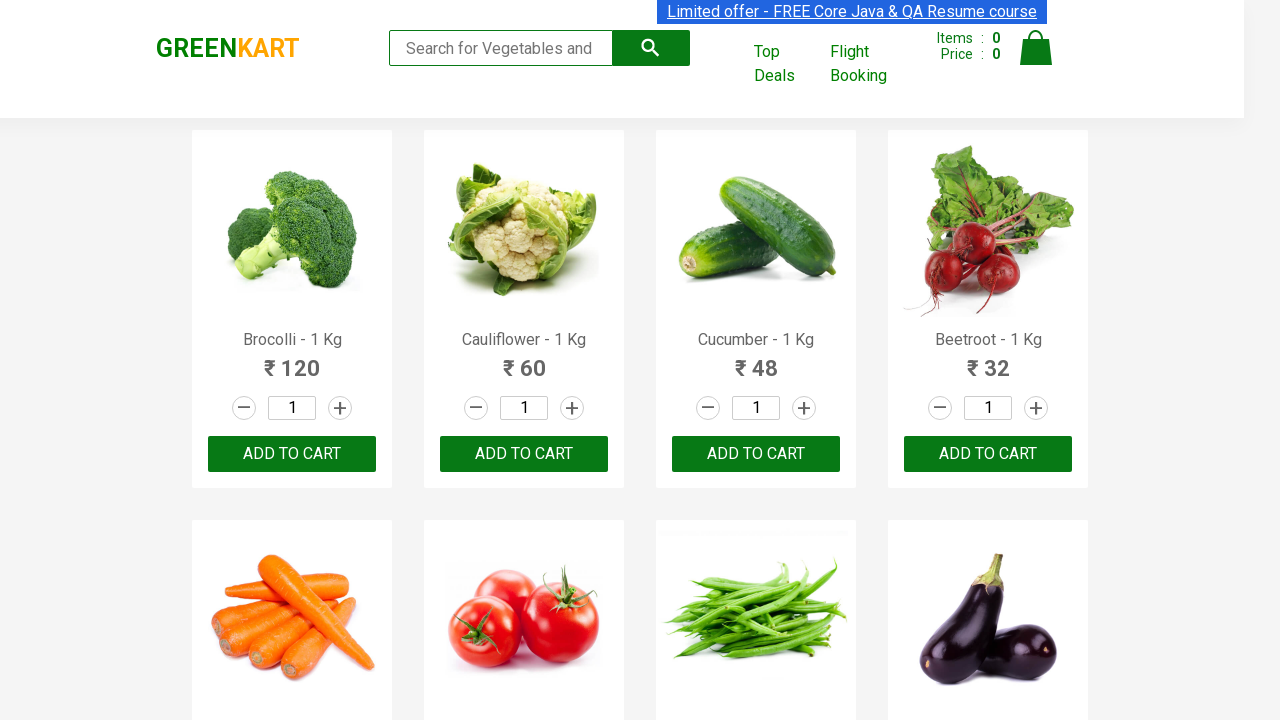

Retrieved product name: Potato - 1 Kg
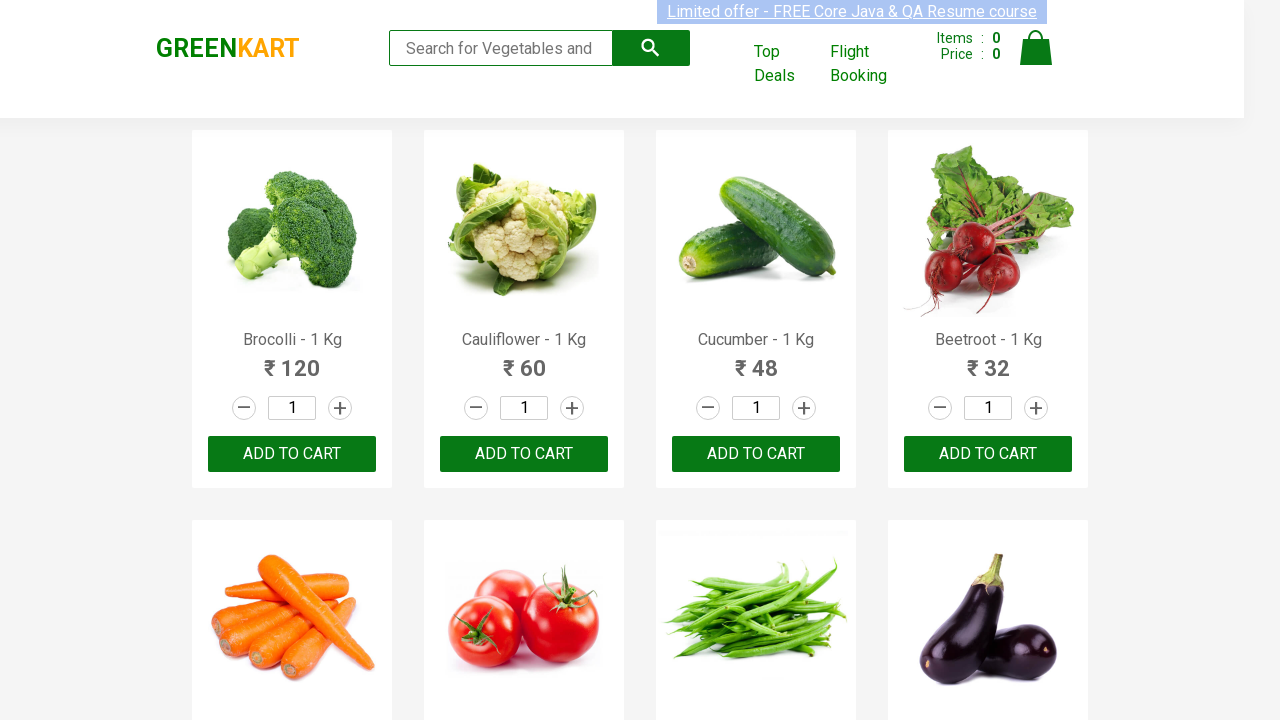

Retrieved product name: Pumpkin - 1 Kg
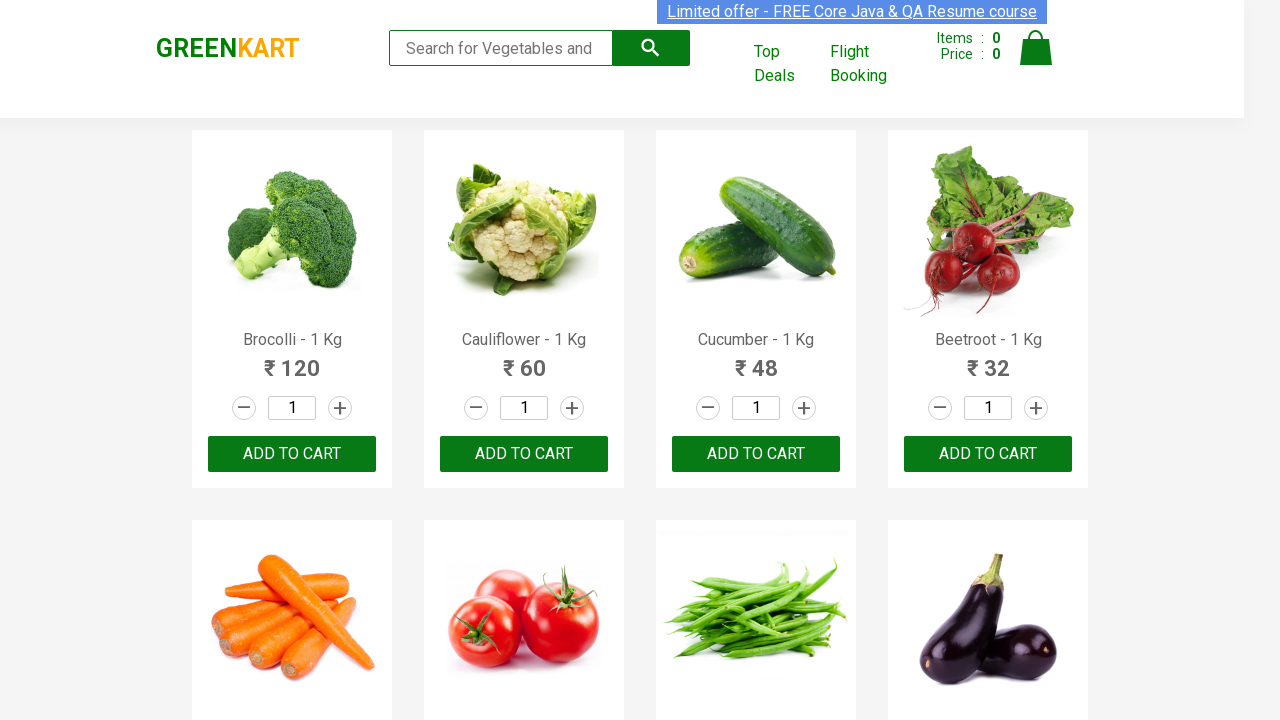

Retrieved product name: Corn - 1 Kg
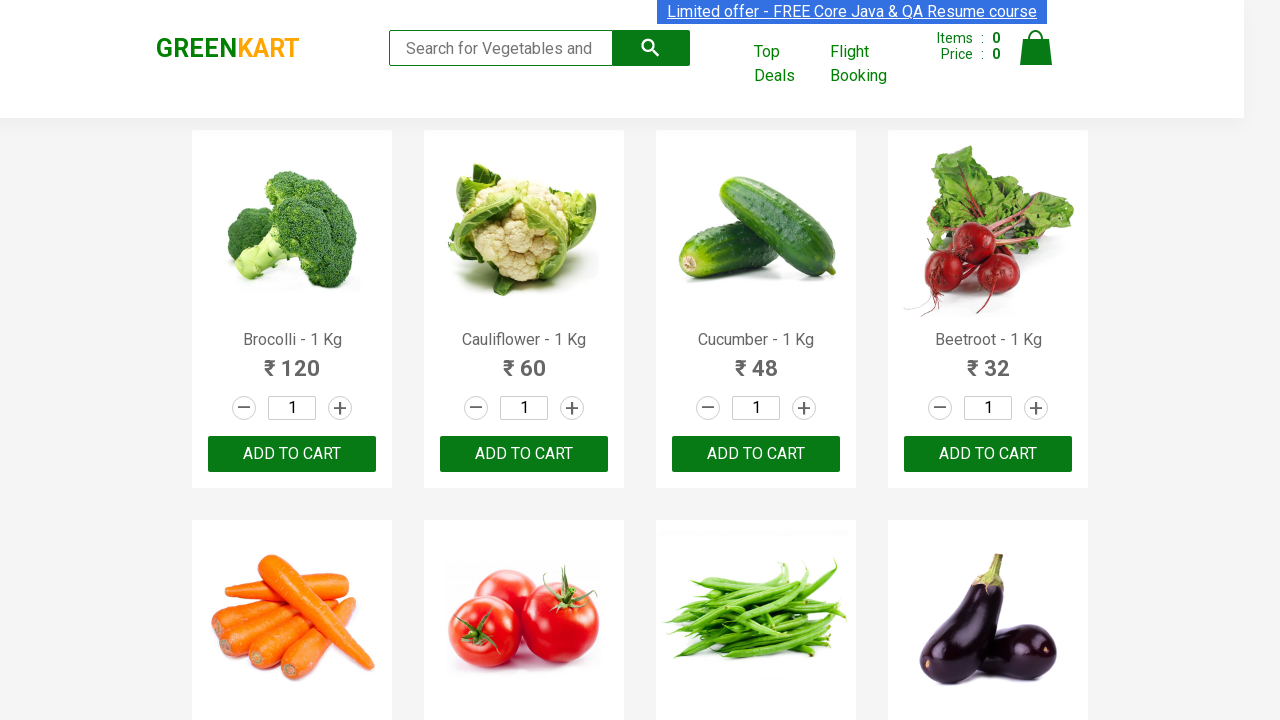

Retrieved product name: Onion - 1 Kg
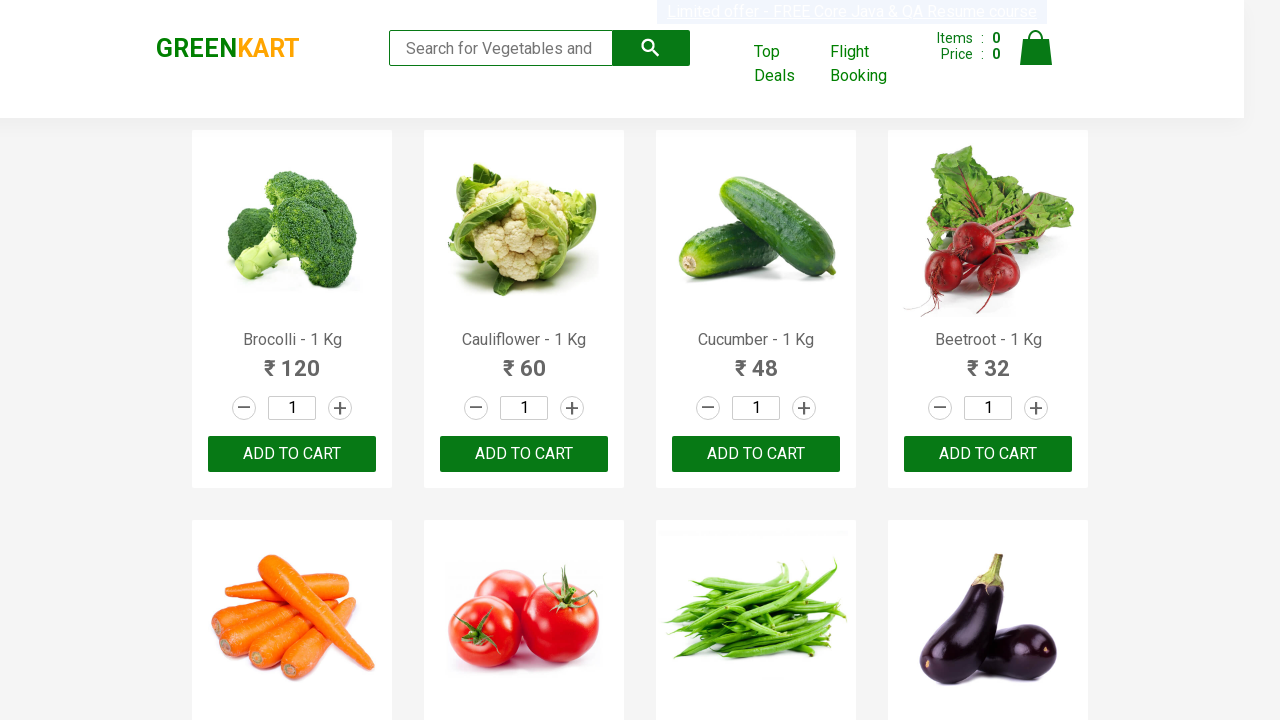

Retrieved product name: Apple - 1 Kg
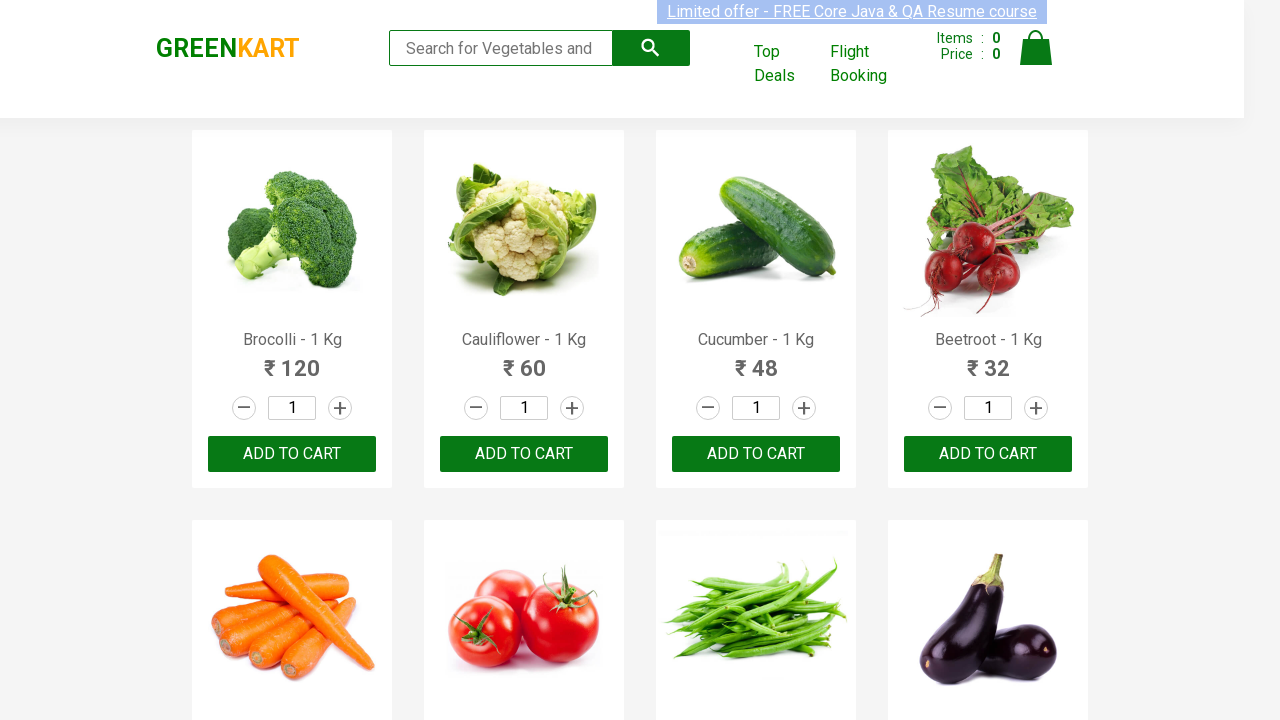

Retrieved product name: Banana - 1 Kg
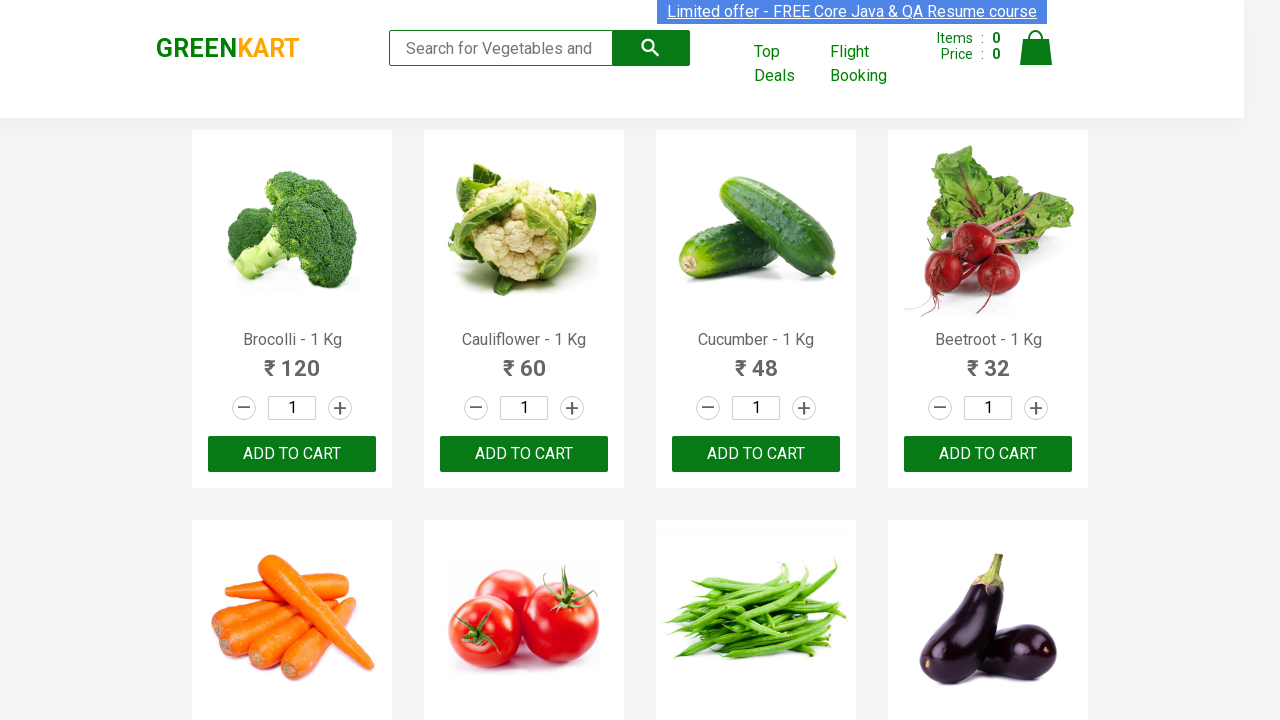

Retrieved product name: Grapes - 1 Kg
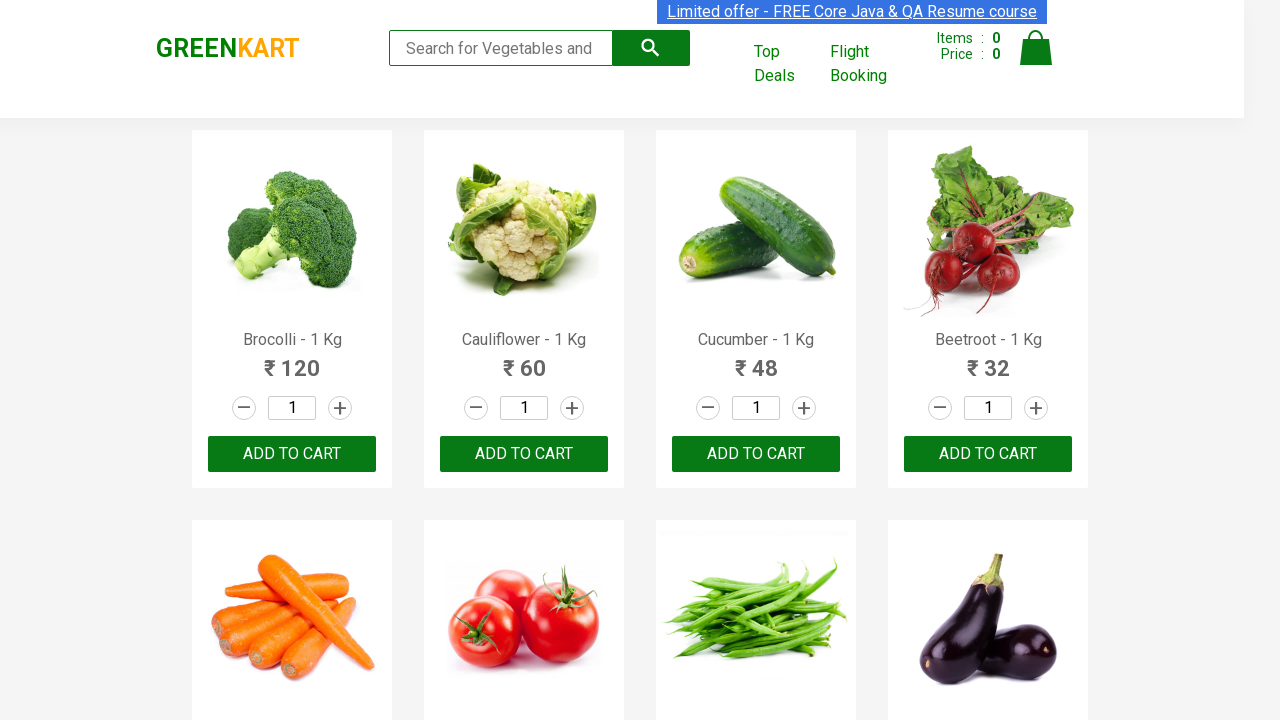

Found 'Grapes - 1 Kg' and clicked add to cart button at (292, 360) on .products div.product >> nth=16 >> button
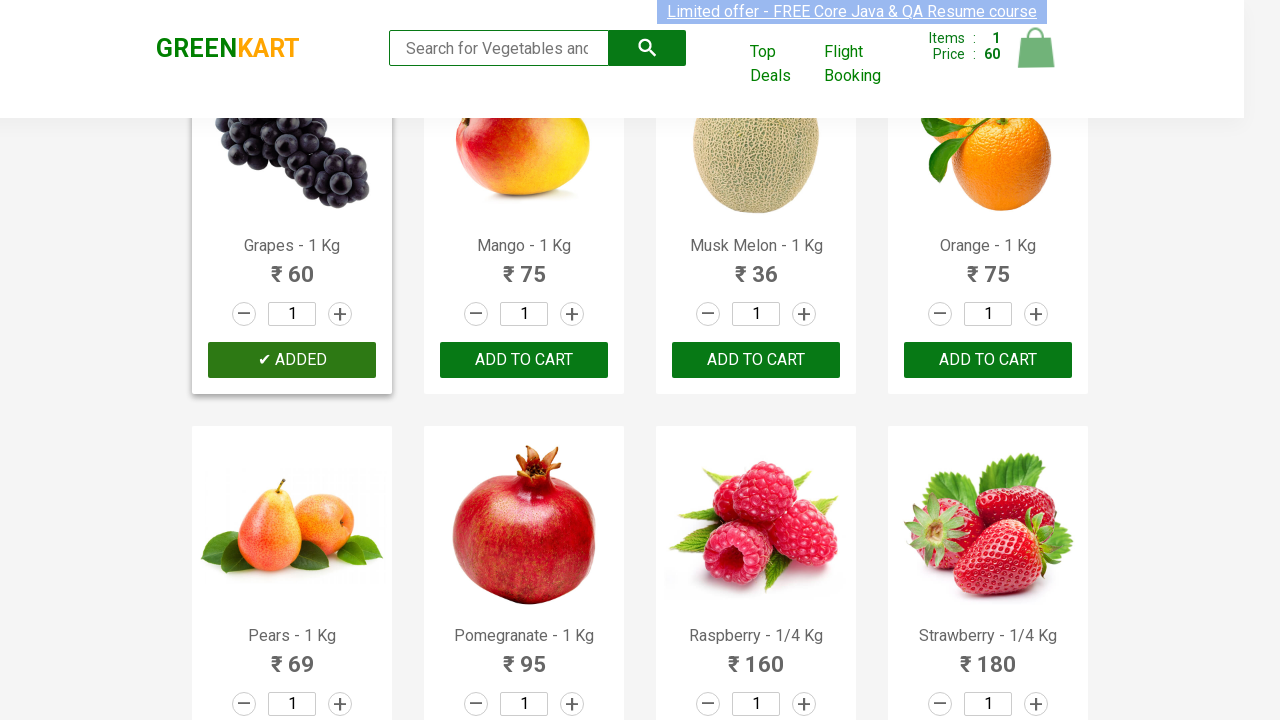

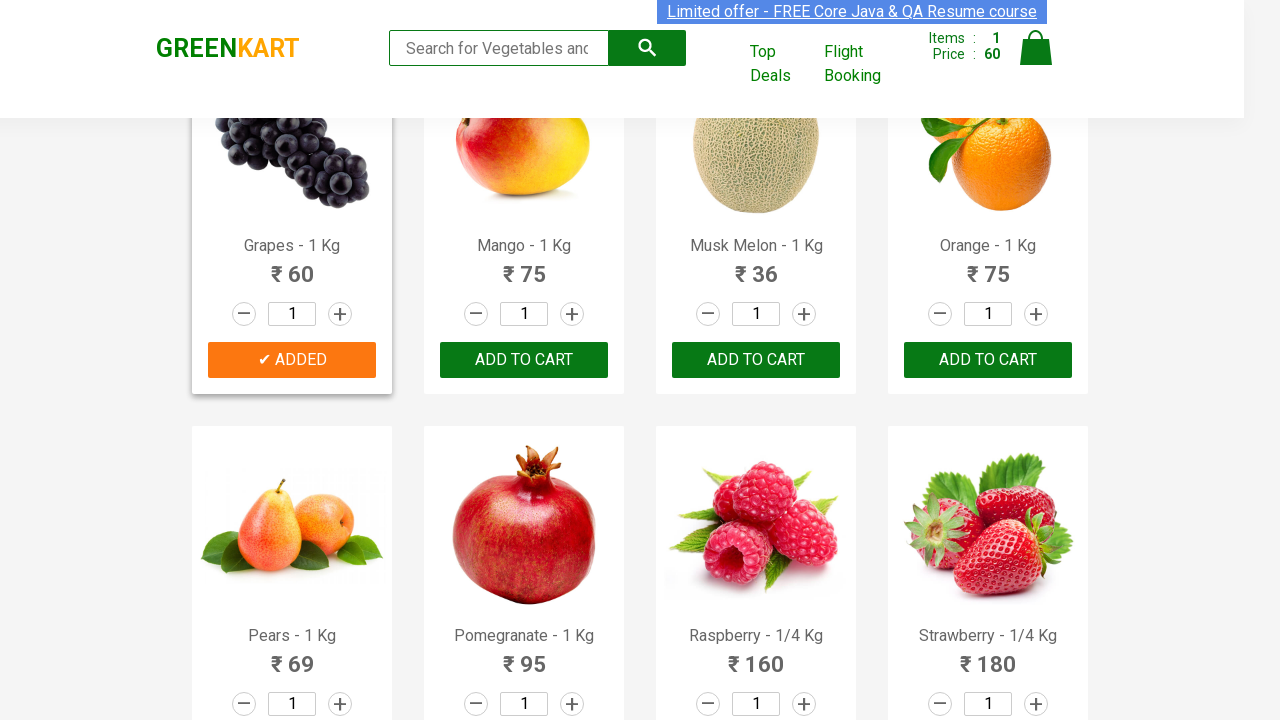